Navigates to the WebdriverIO website and verifies the page title matches the expected value

Starting URL: https://webdriver.io

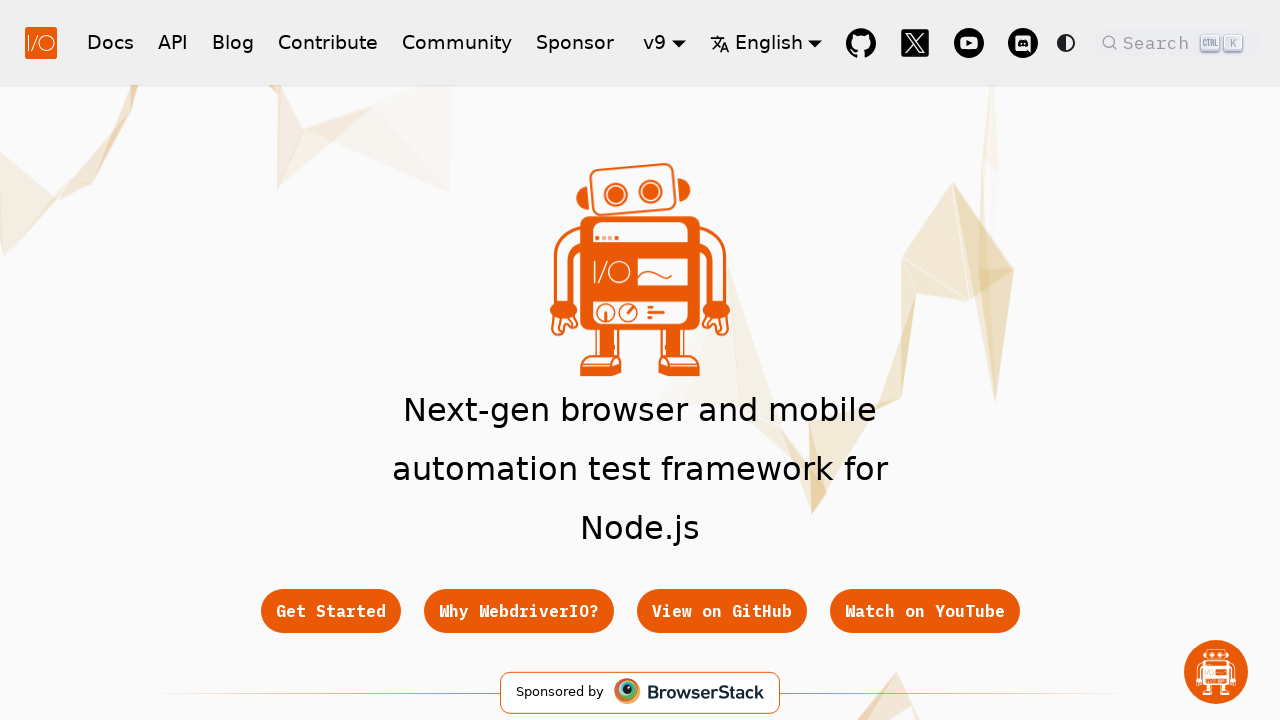

Waited for page to load (domcontentloaded state)
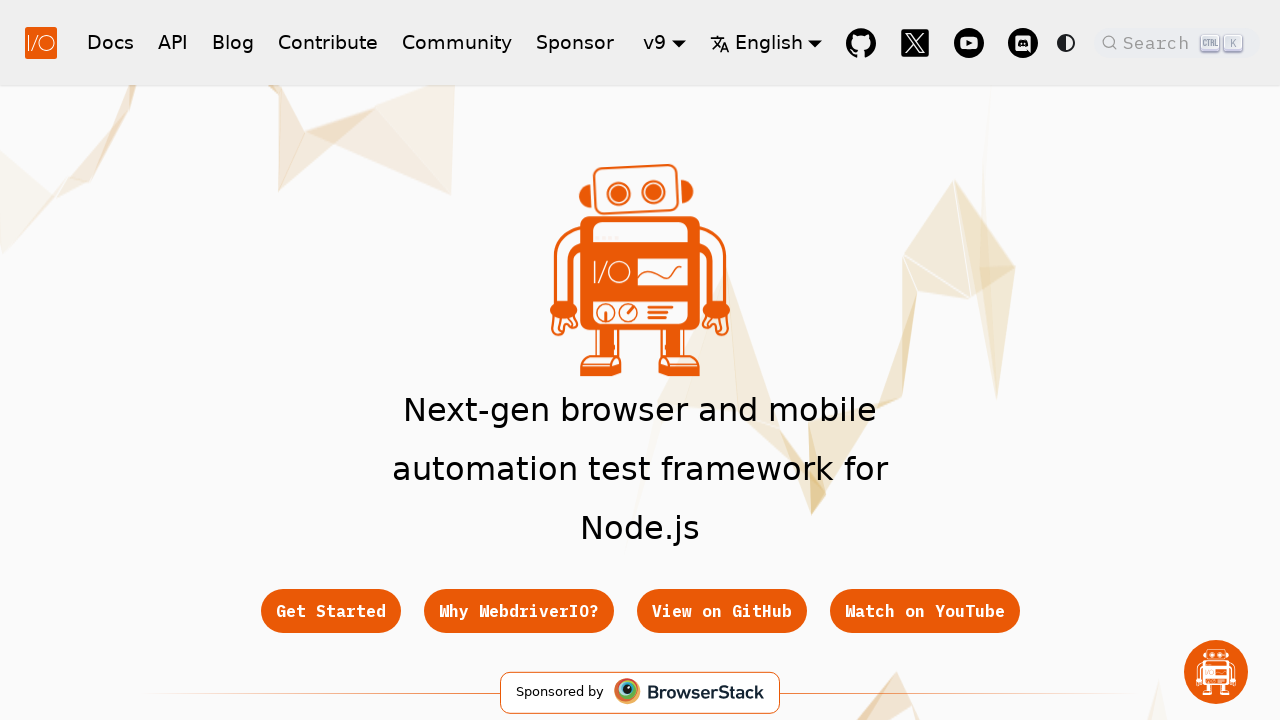

Retrieved page title
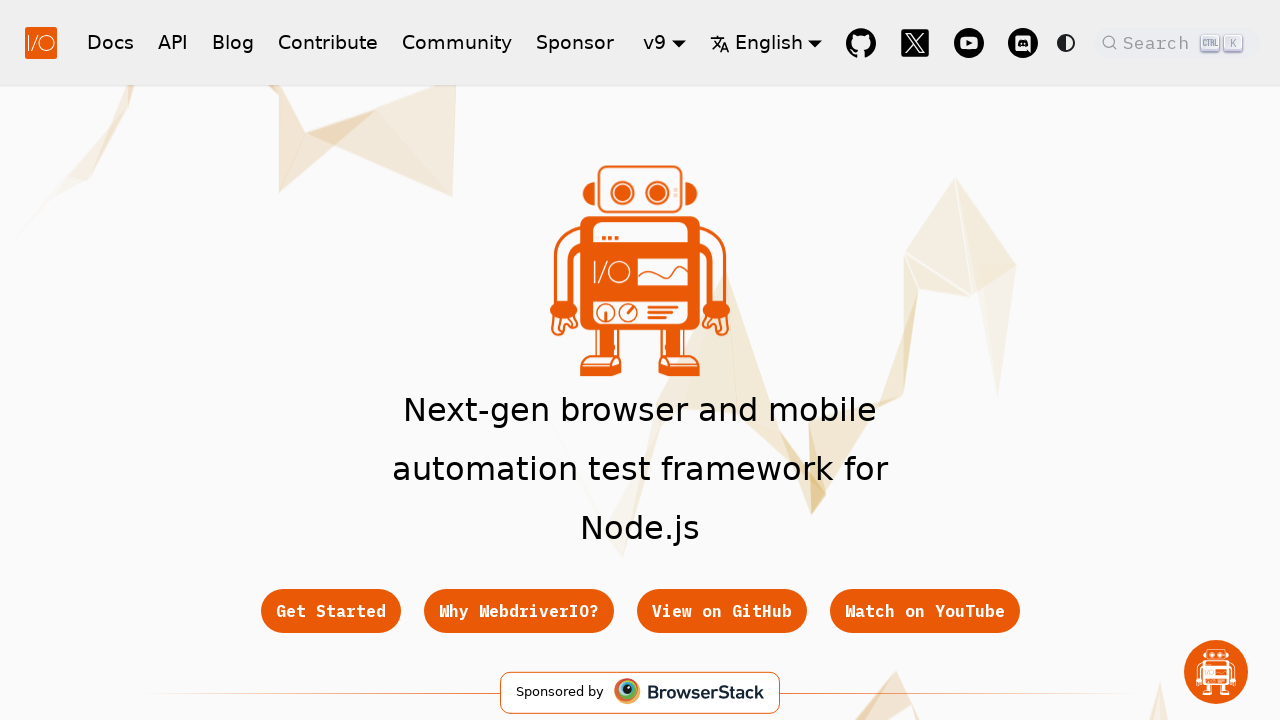

Verified page title matches expected value
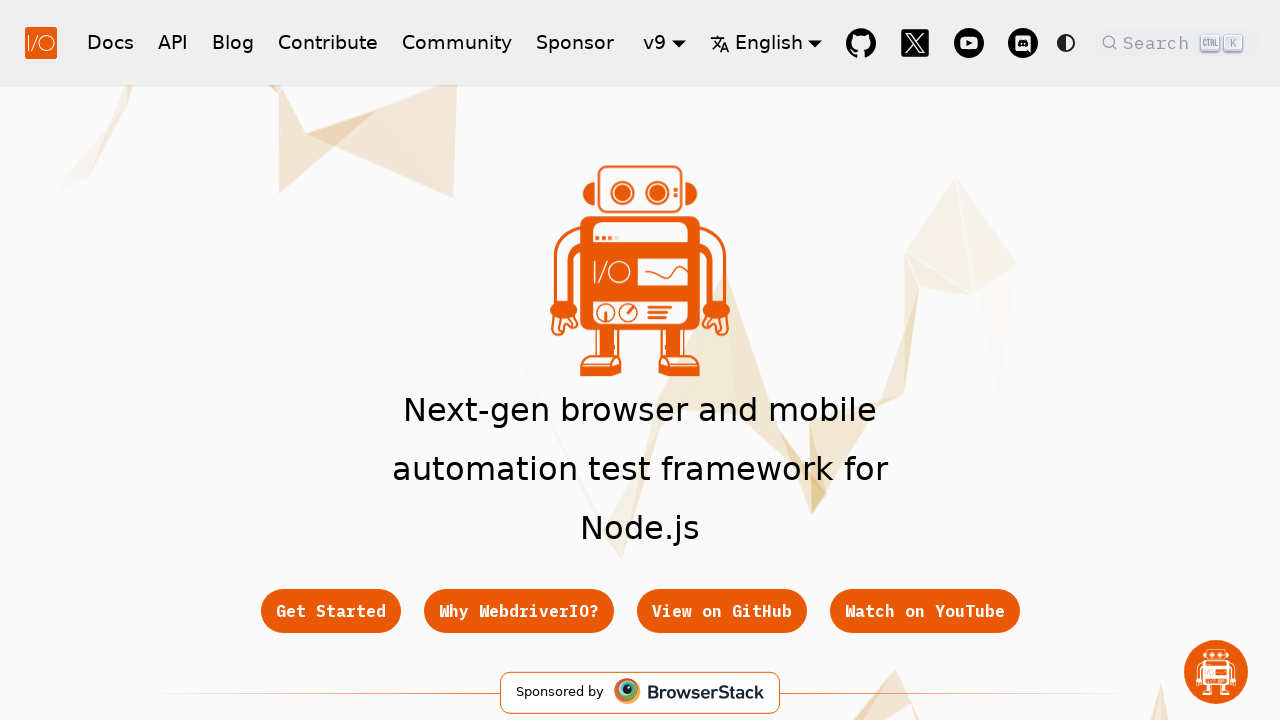

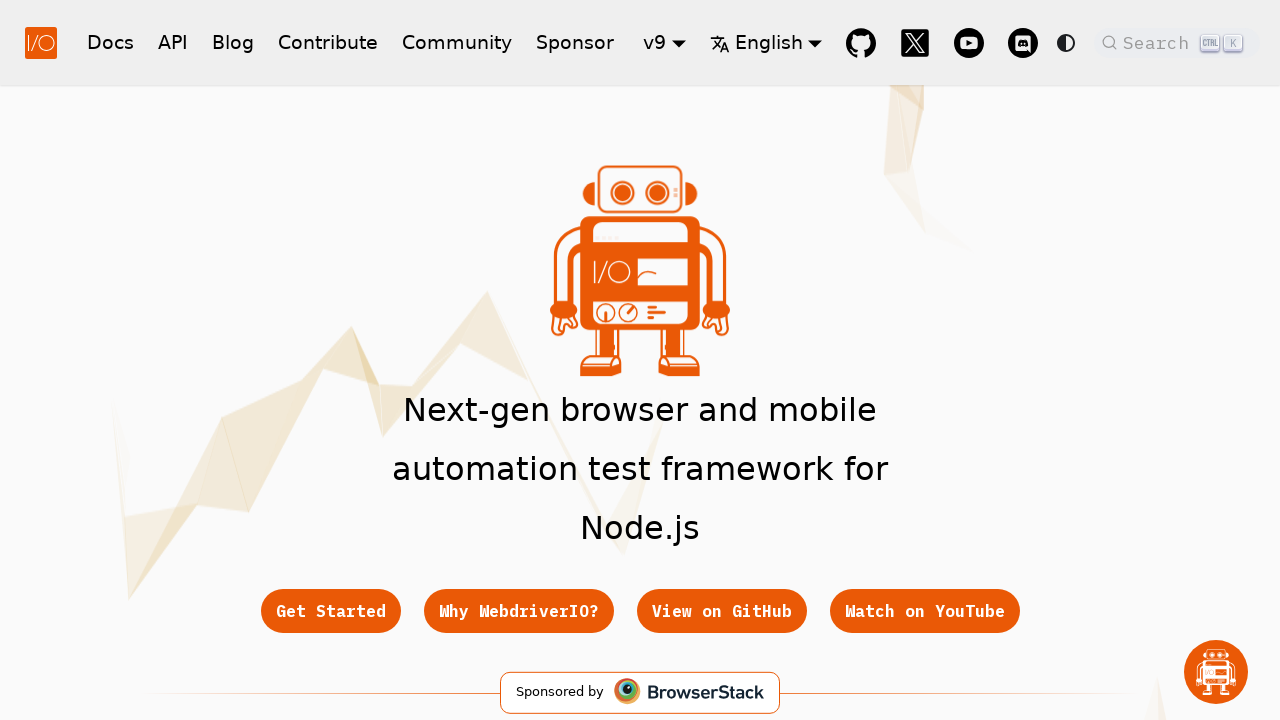